Verifies that the OrangeHRM demo page has the correct title "OrangeHRM"

Starting URL: https://opensource-demo.orangehrmlive.com/

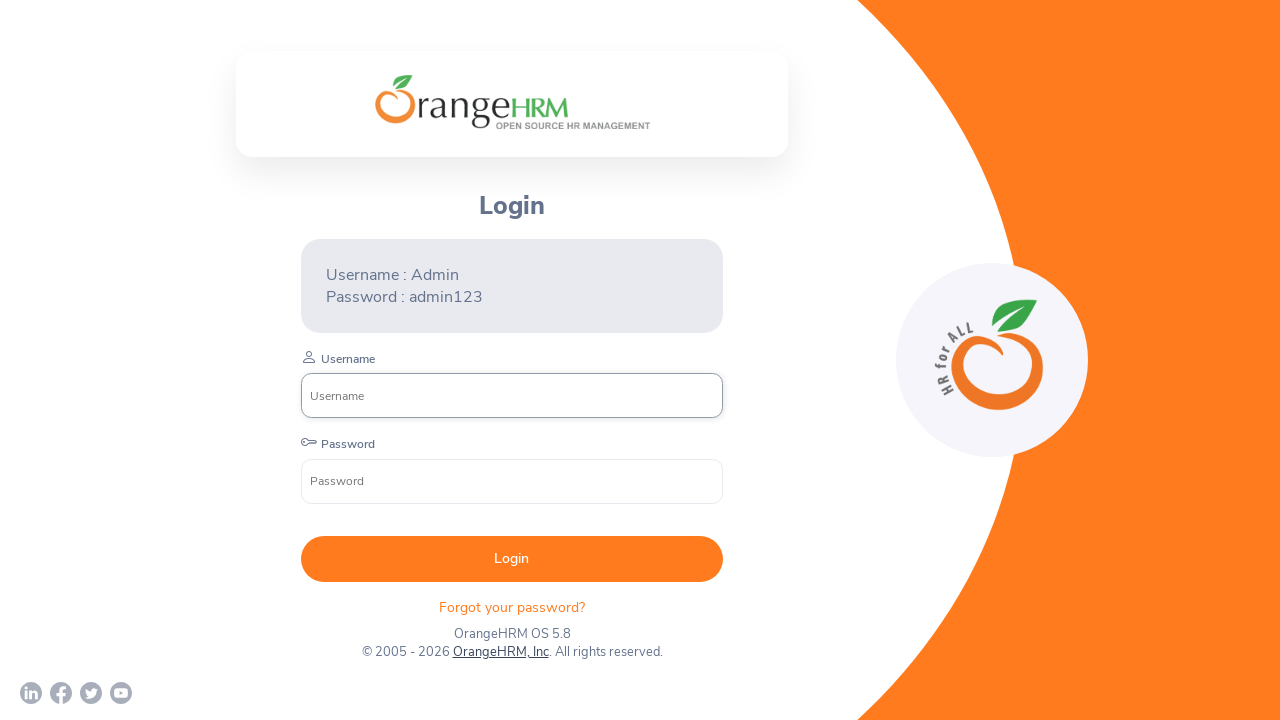

Waited for page to reach domcontentloaded state
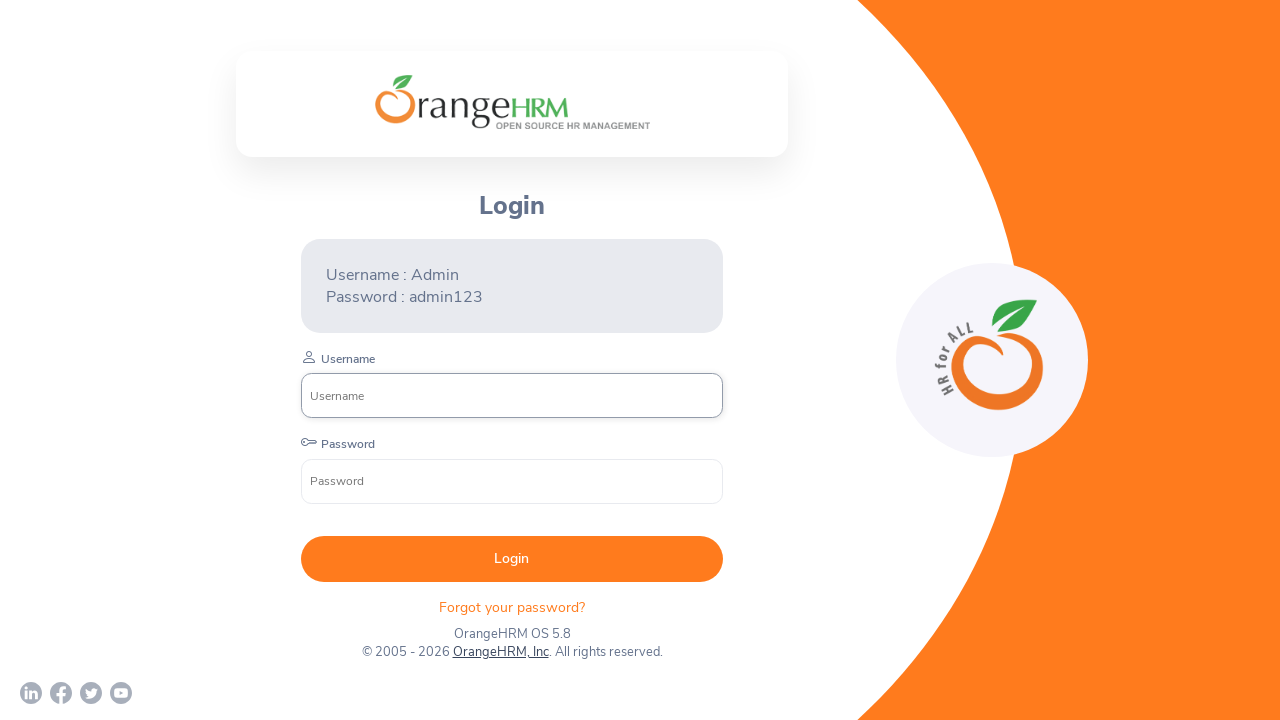

Verified page title is 'OrangeHRM'
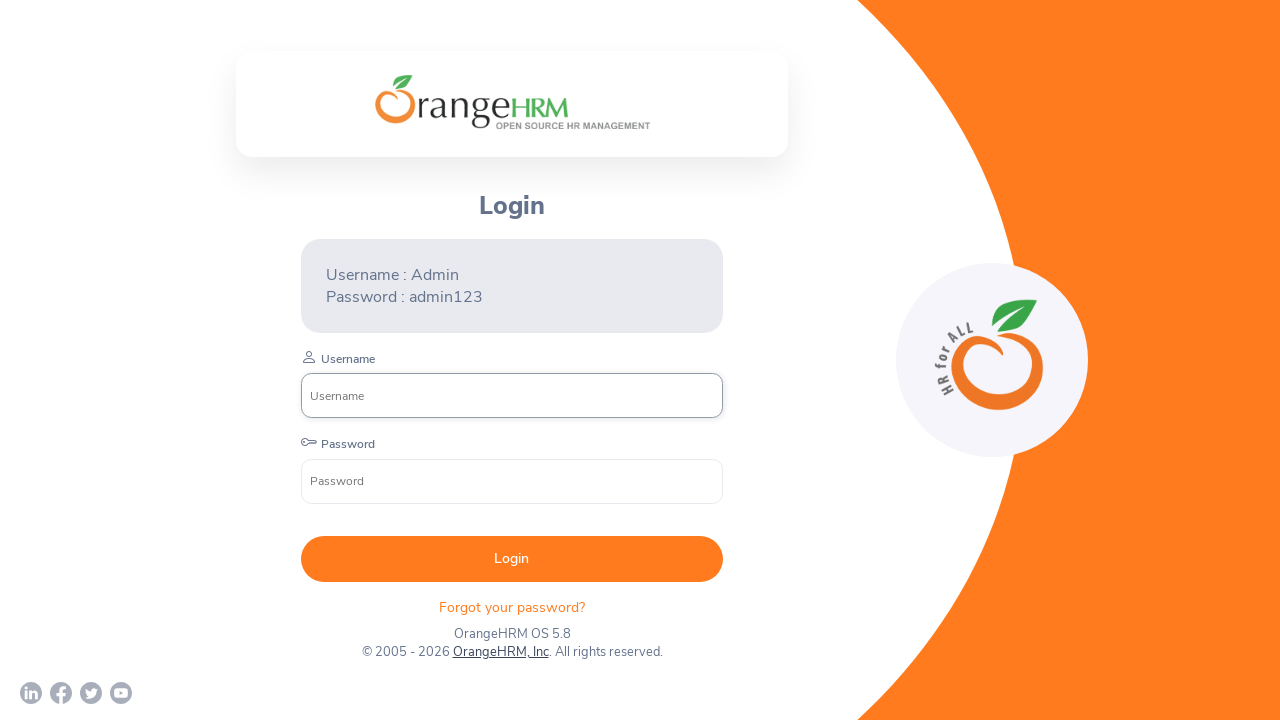

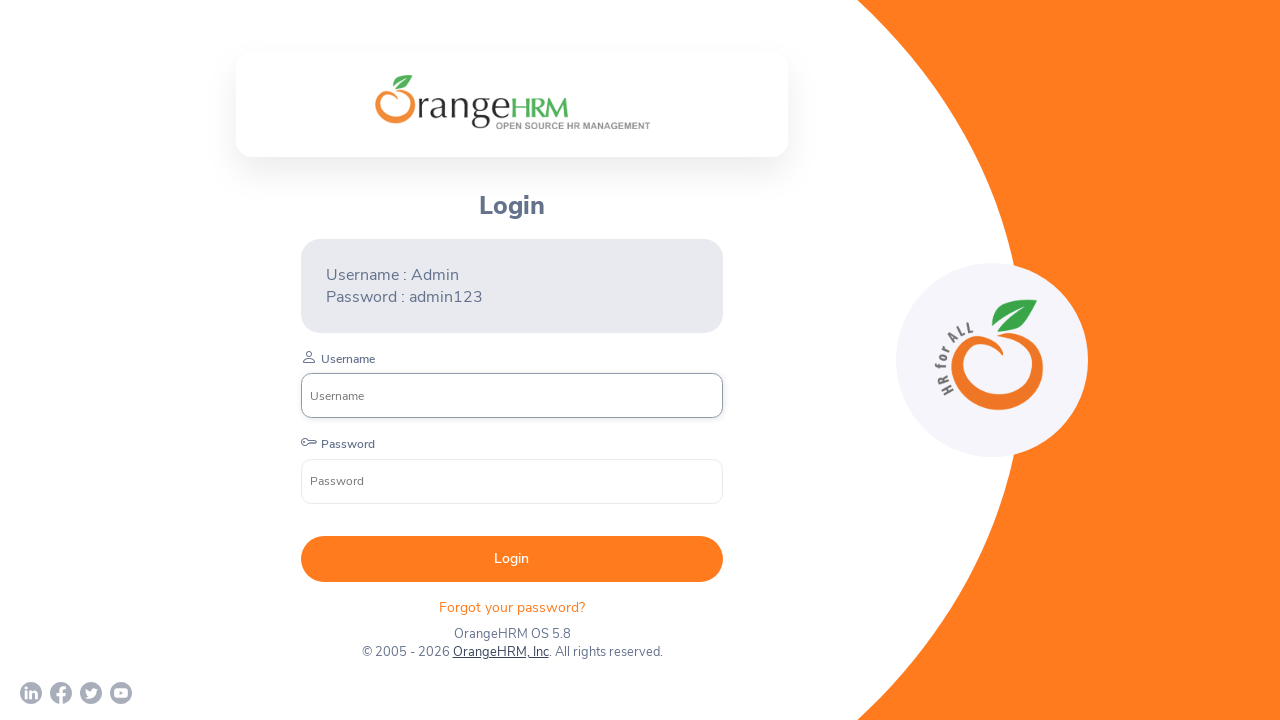